Verifies the first edit button in the table is enabled

Starting URL: http://the-internet.herokuapp.com/challenging_dom

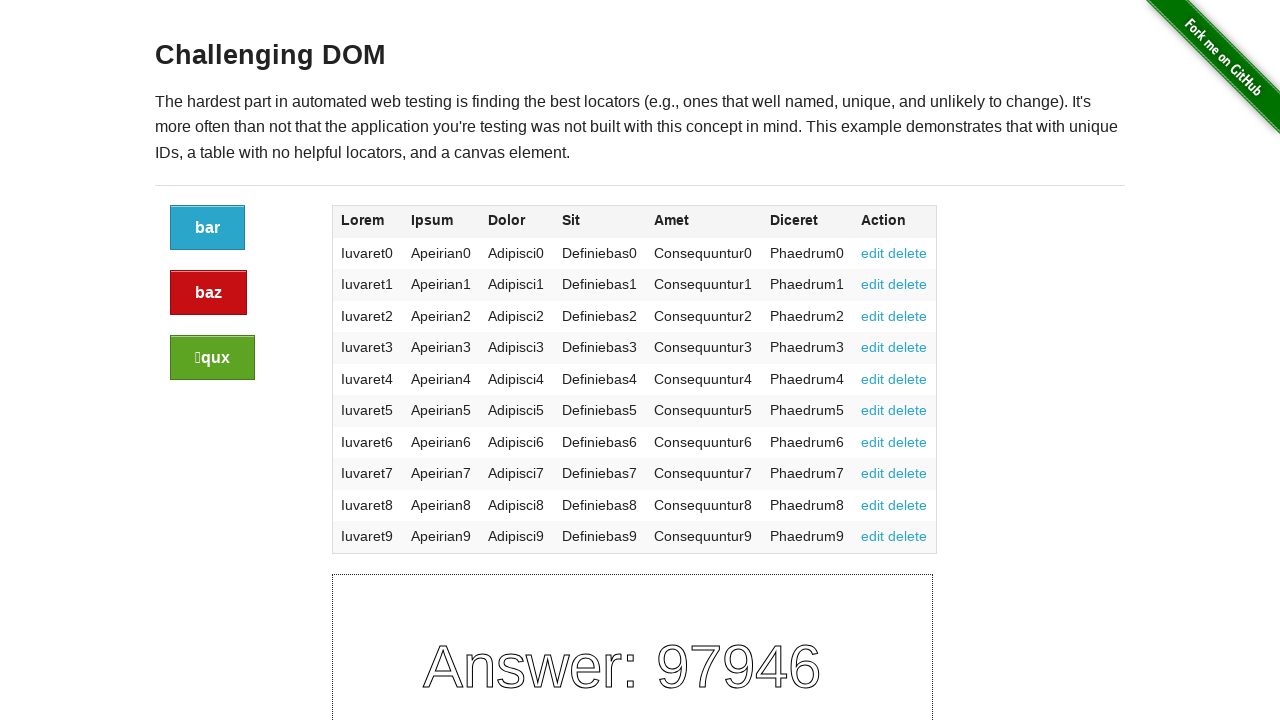

Navigated to the-internet.herokuapp.com challenging_dom page
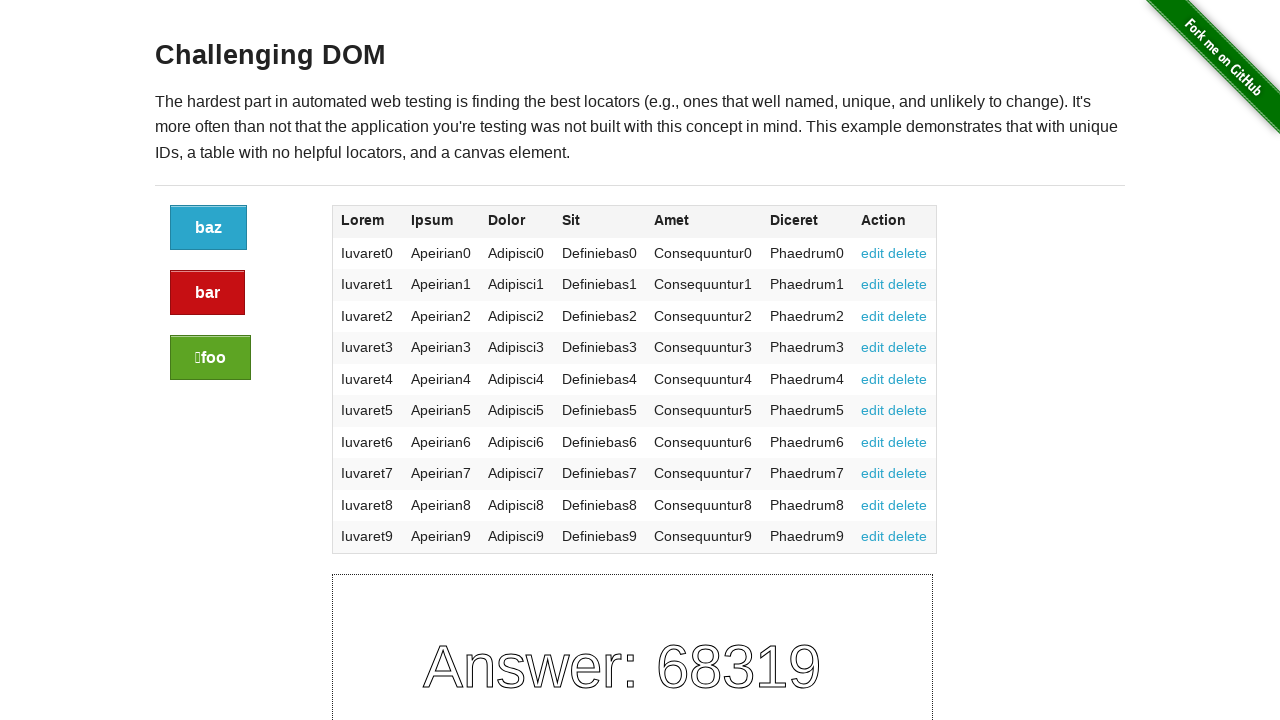

Located the first edit button in the table
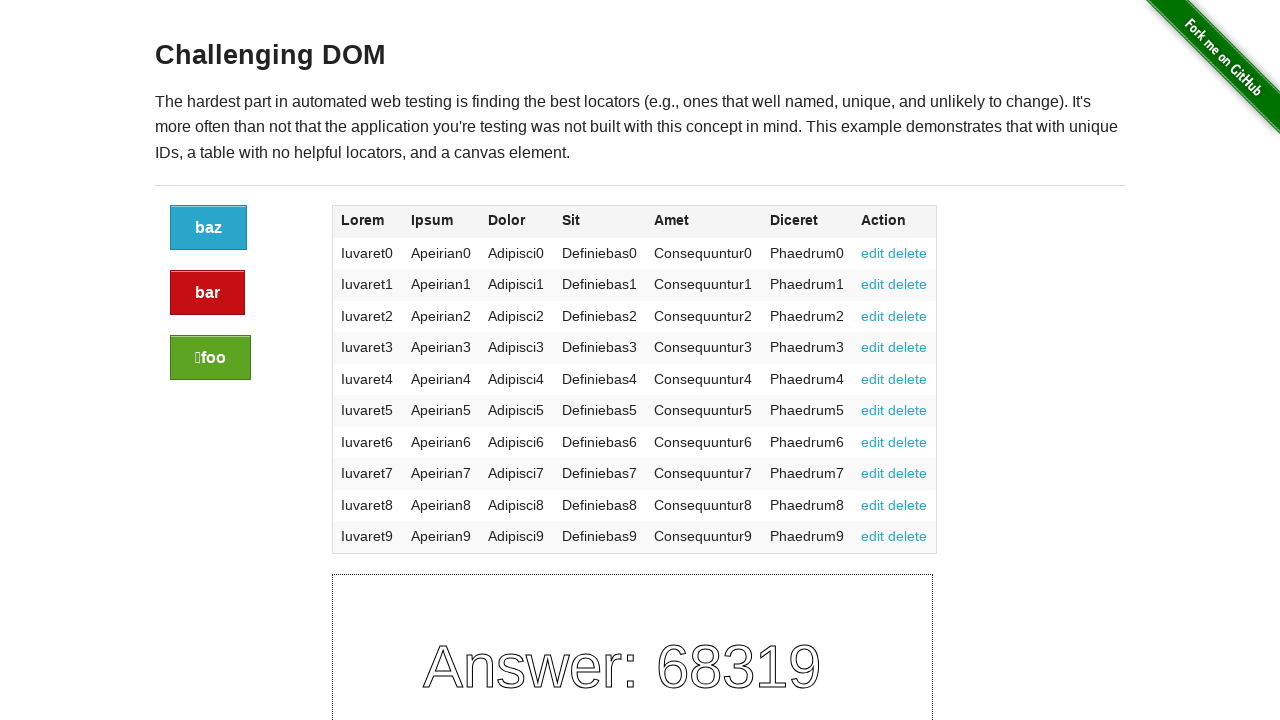

Verified that the first edit button is enabled
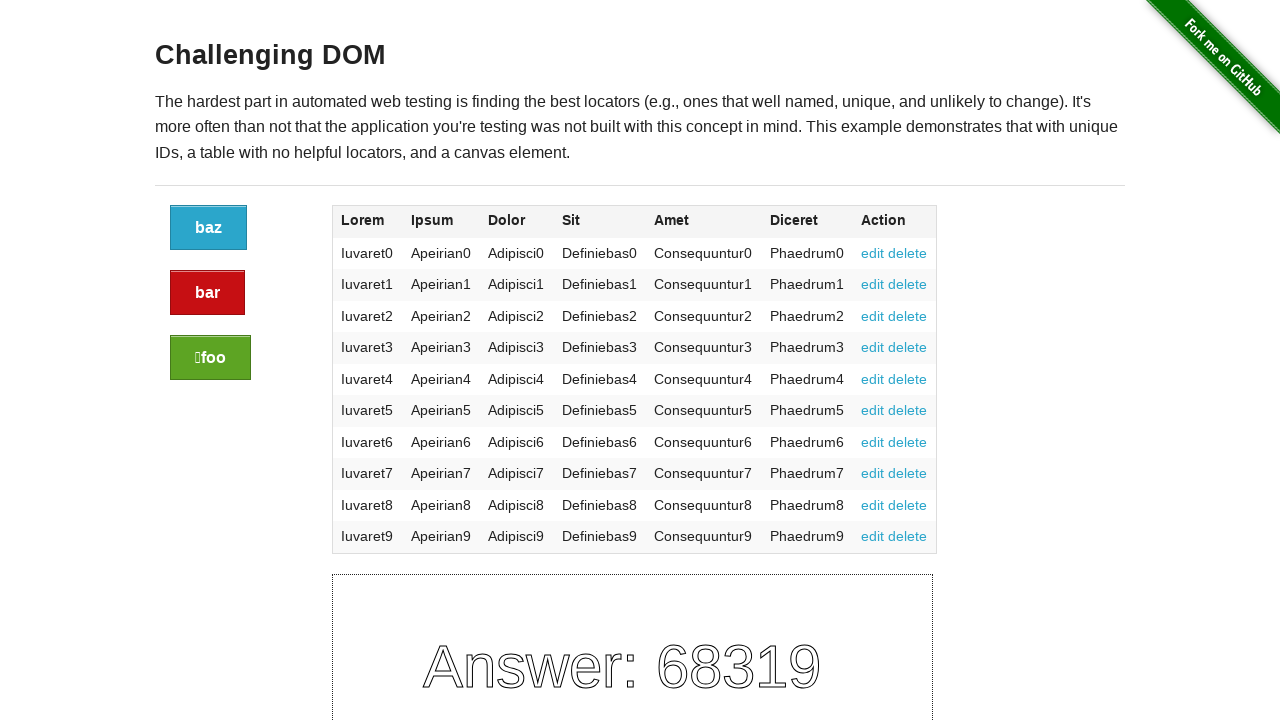

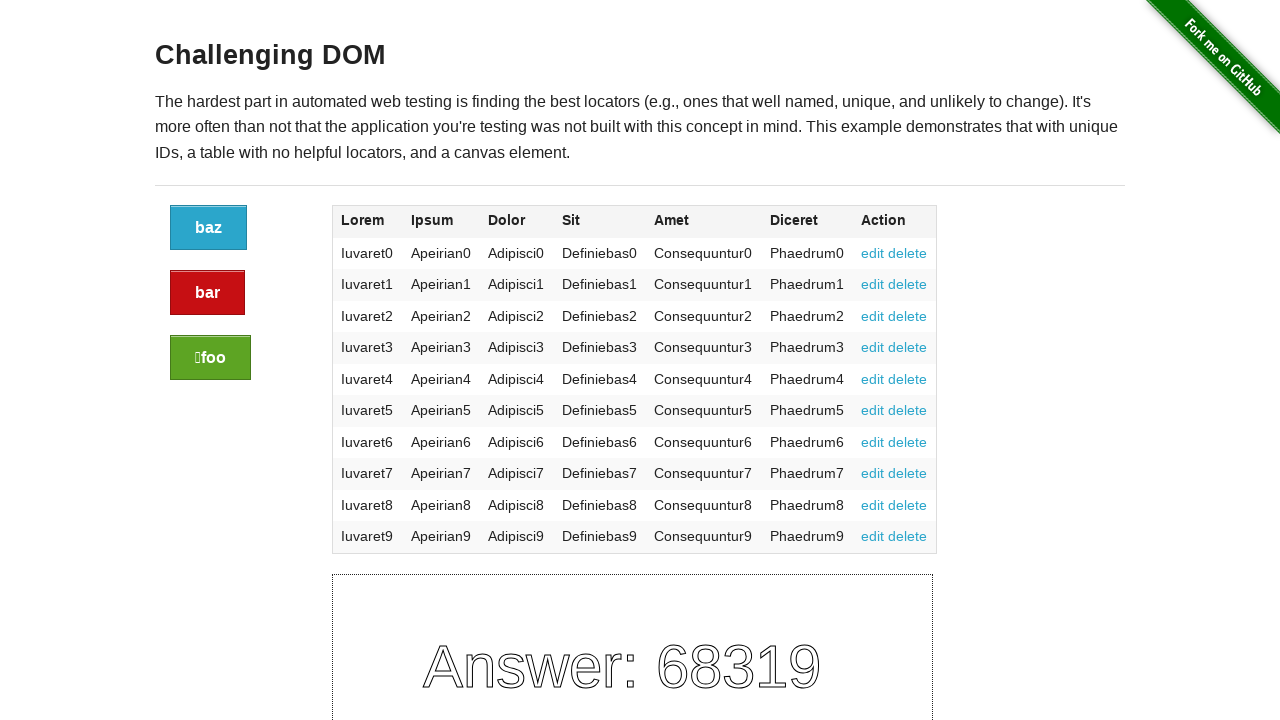